Tests file upload functionality by selecting a file and clicking upload button, then verifying the success message

Starting URL: https://the-internet.herokuapp.com/upload

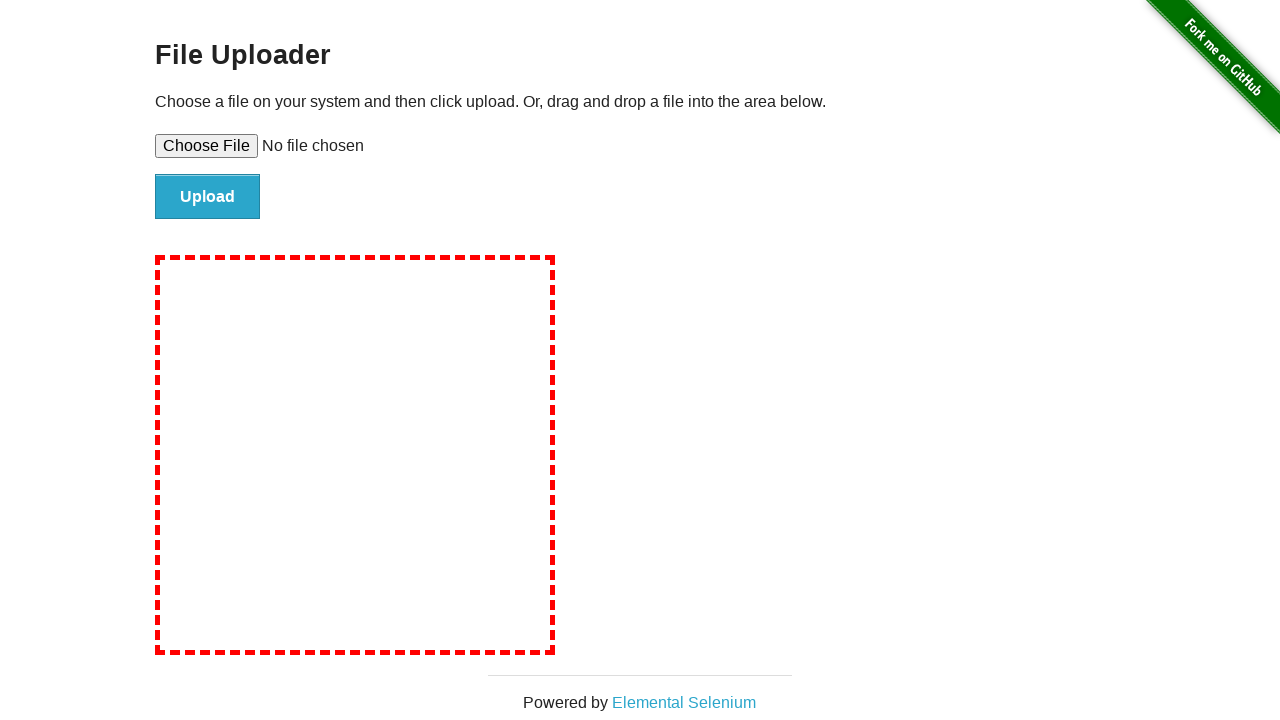

Created temporary test file for upload
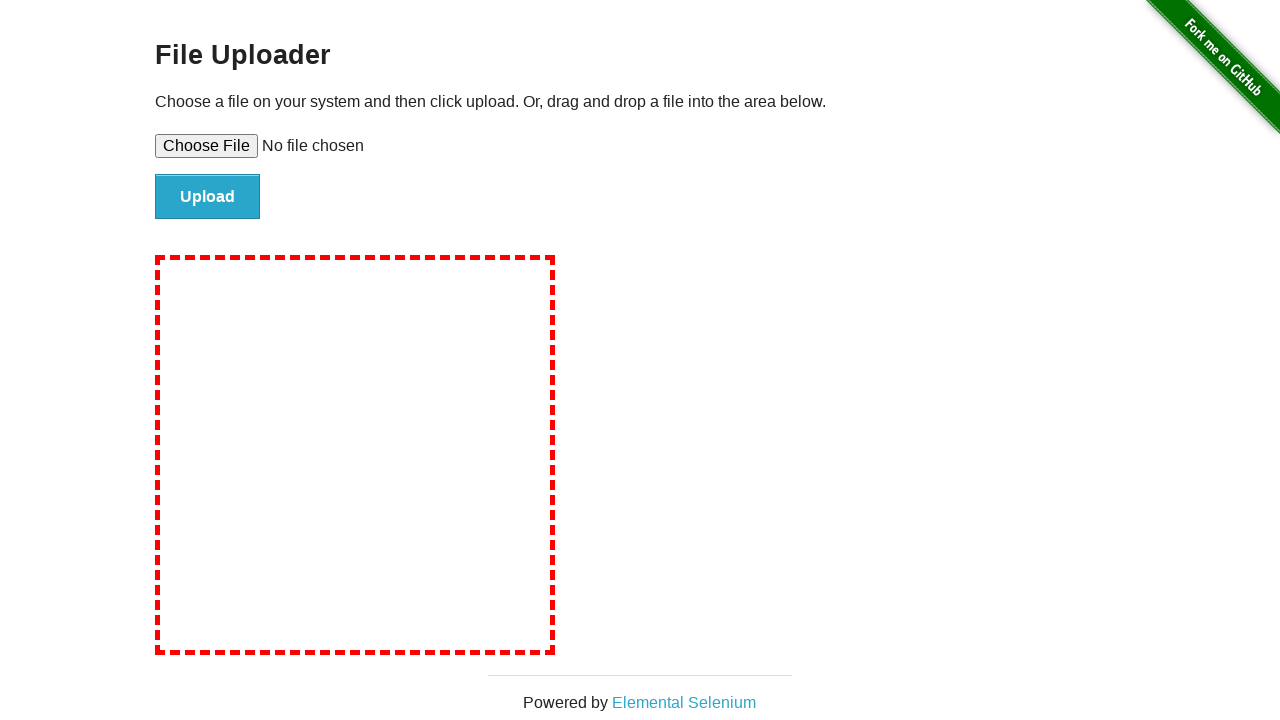

Selected file for upload using file input field
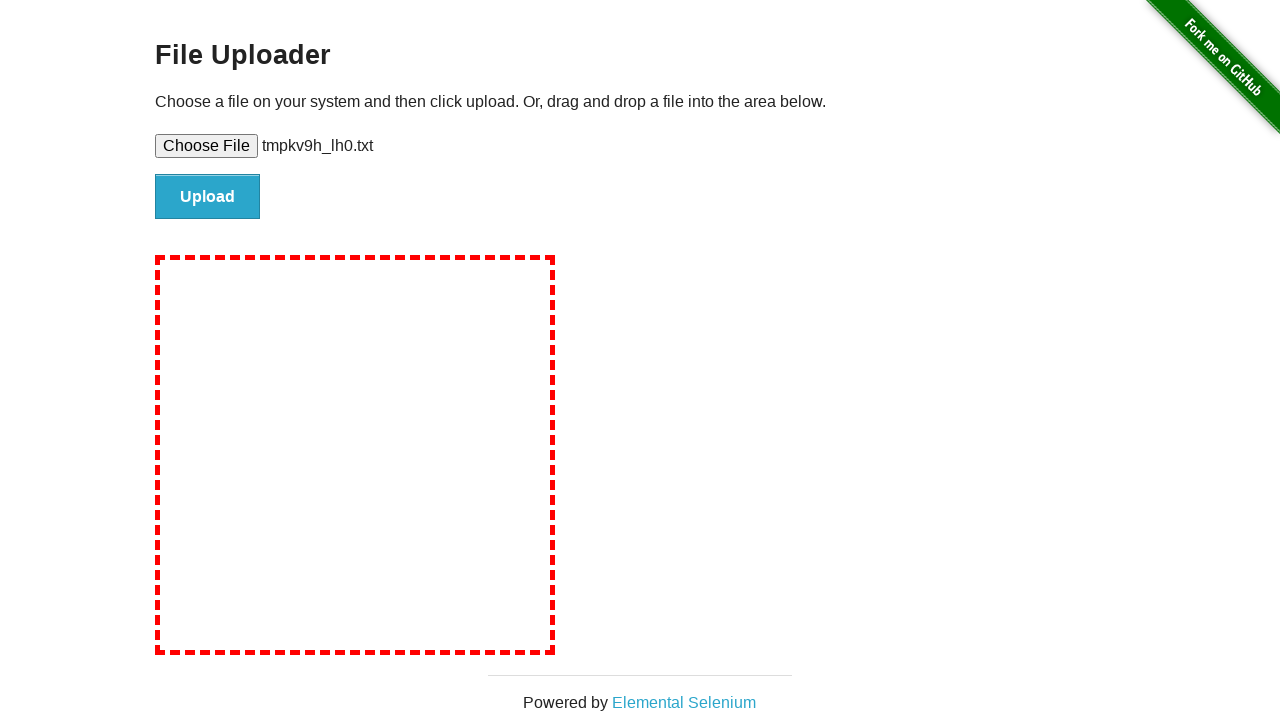

Clicked upload button to submit file at (208, 197) on #file-submit
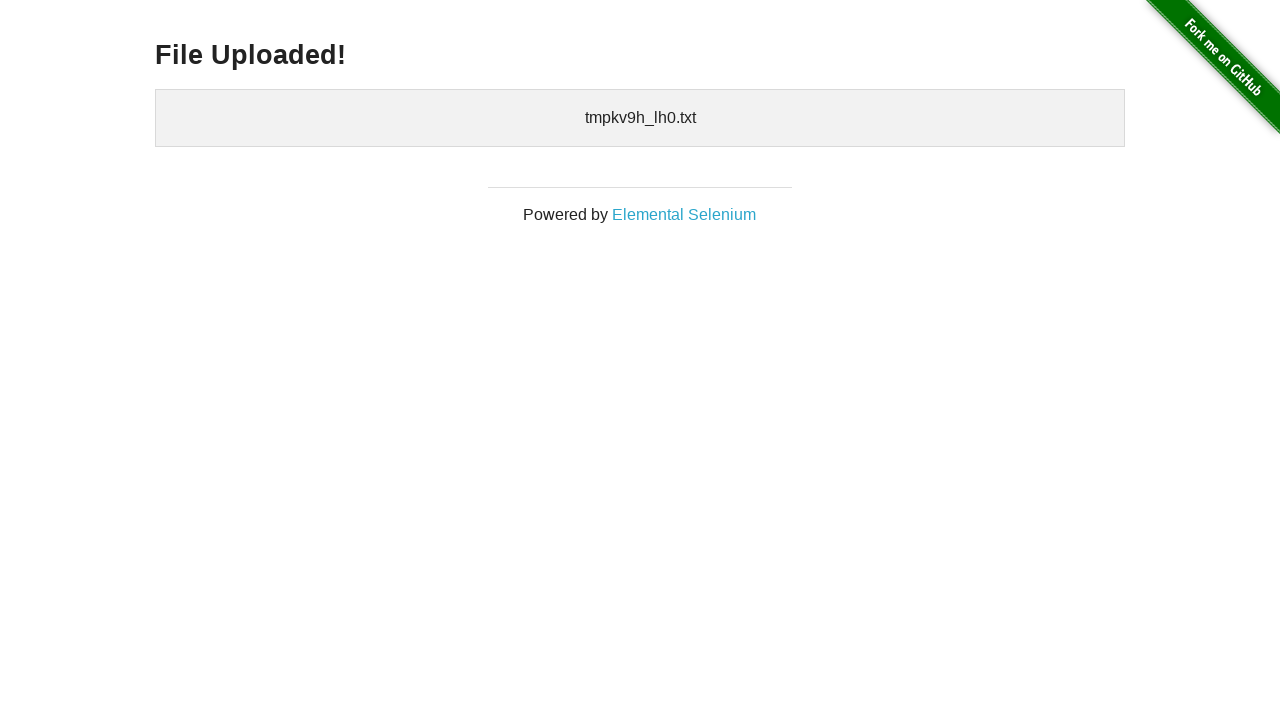

File upload success message appeared
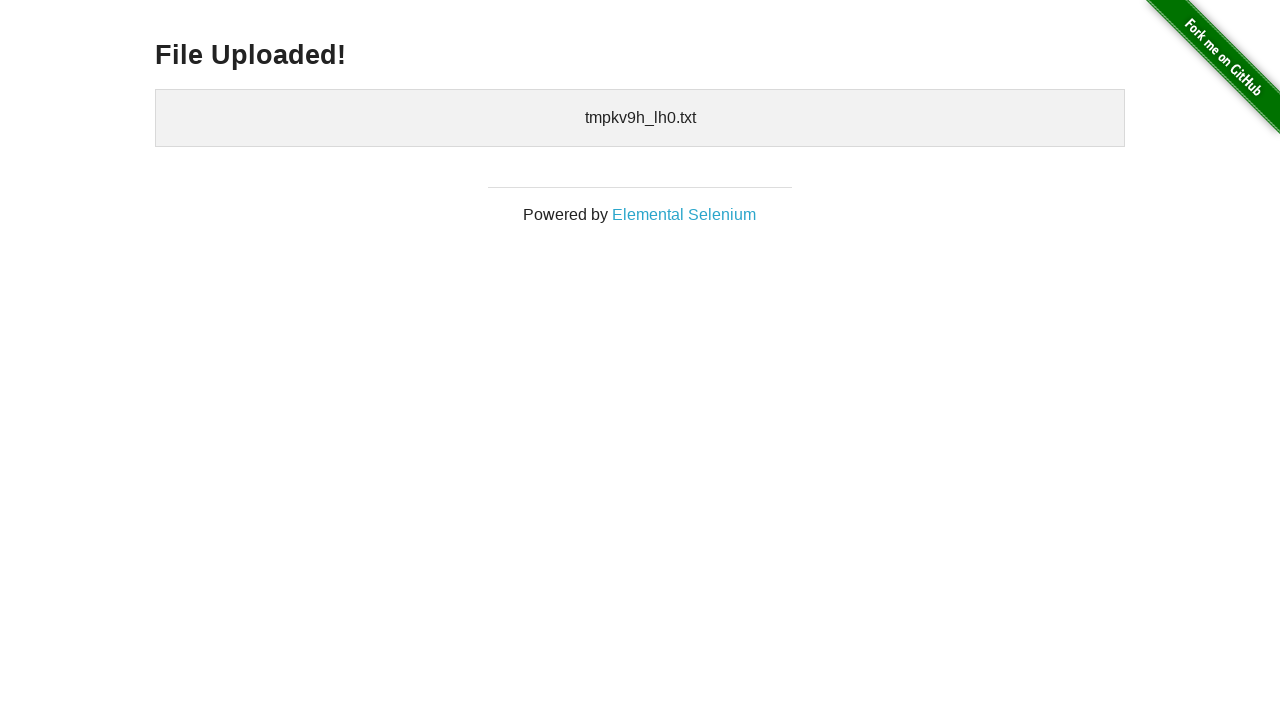

Cleaned up temporary test file
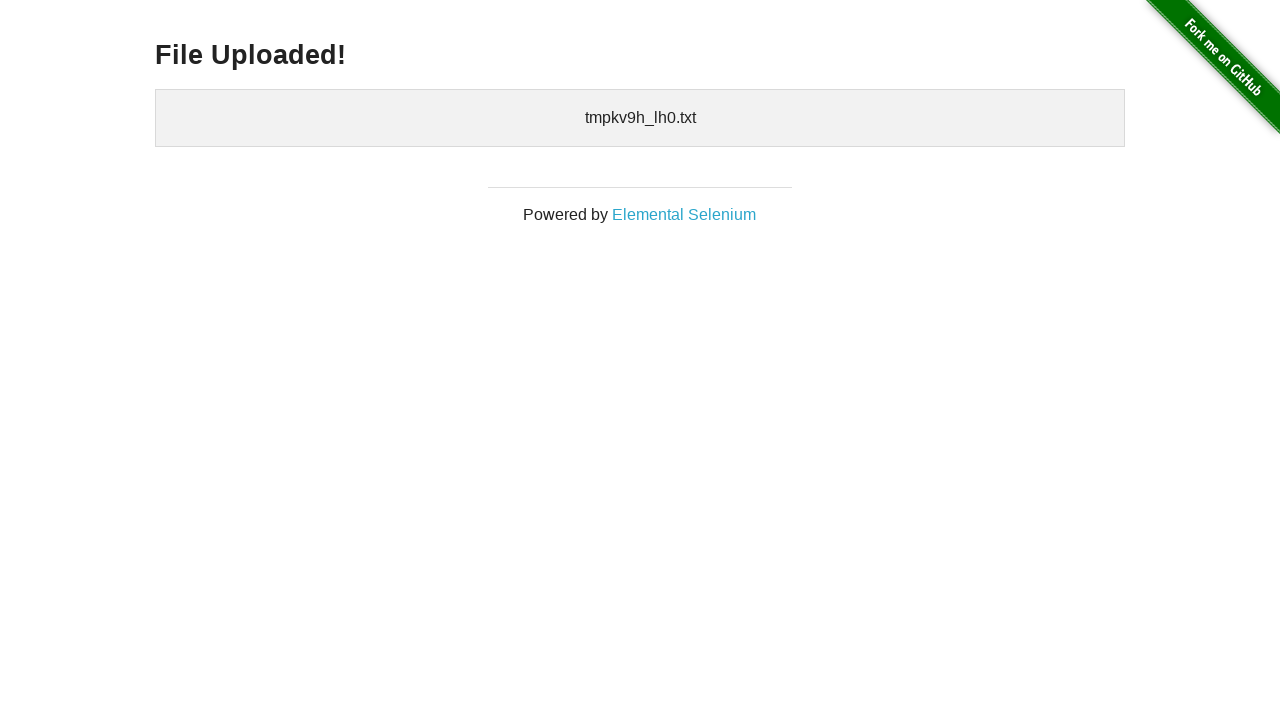

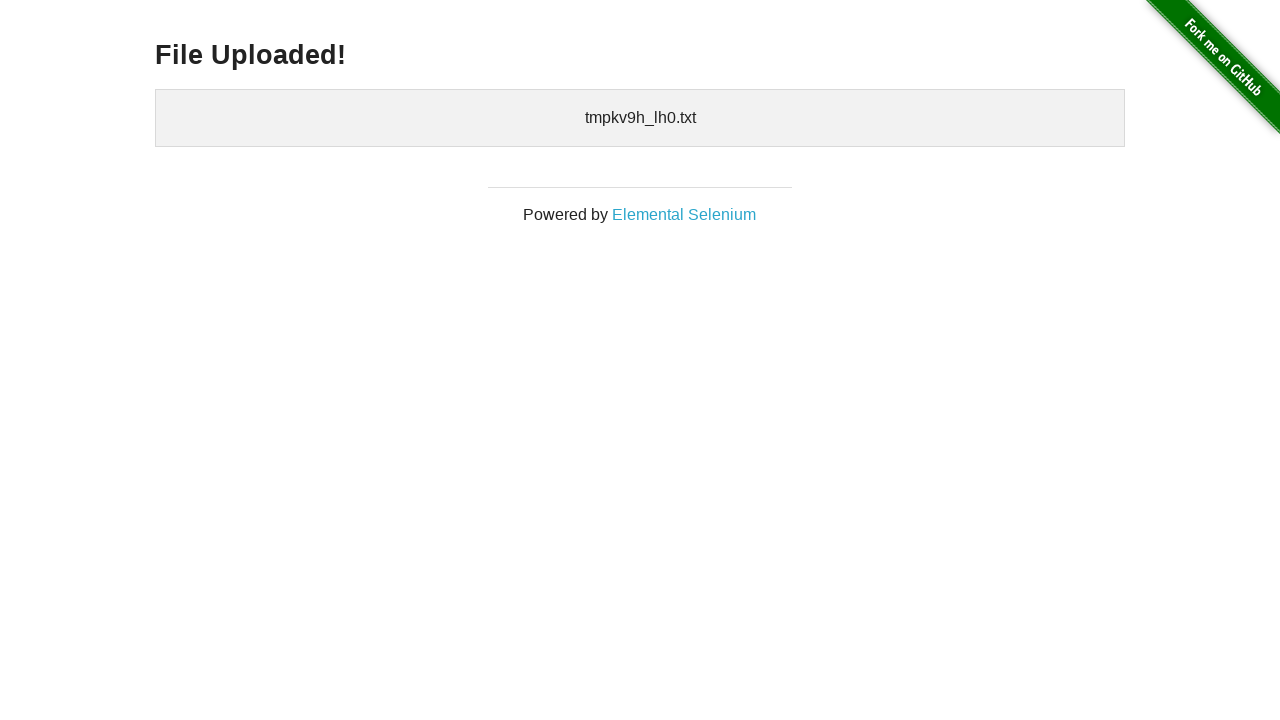